Tests opting out of A/B tests by adding an opt-out cookie before visiting the A/B test page, then navigating to verify the page shows "No A/B Test" heading.

Starting URL: http://the-internet.herokuapp.com

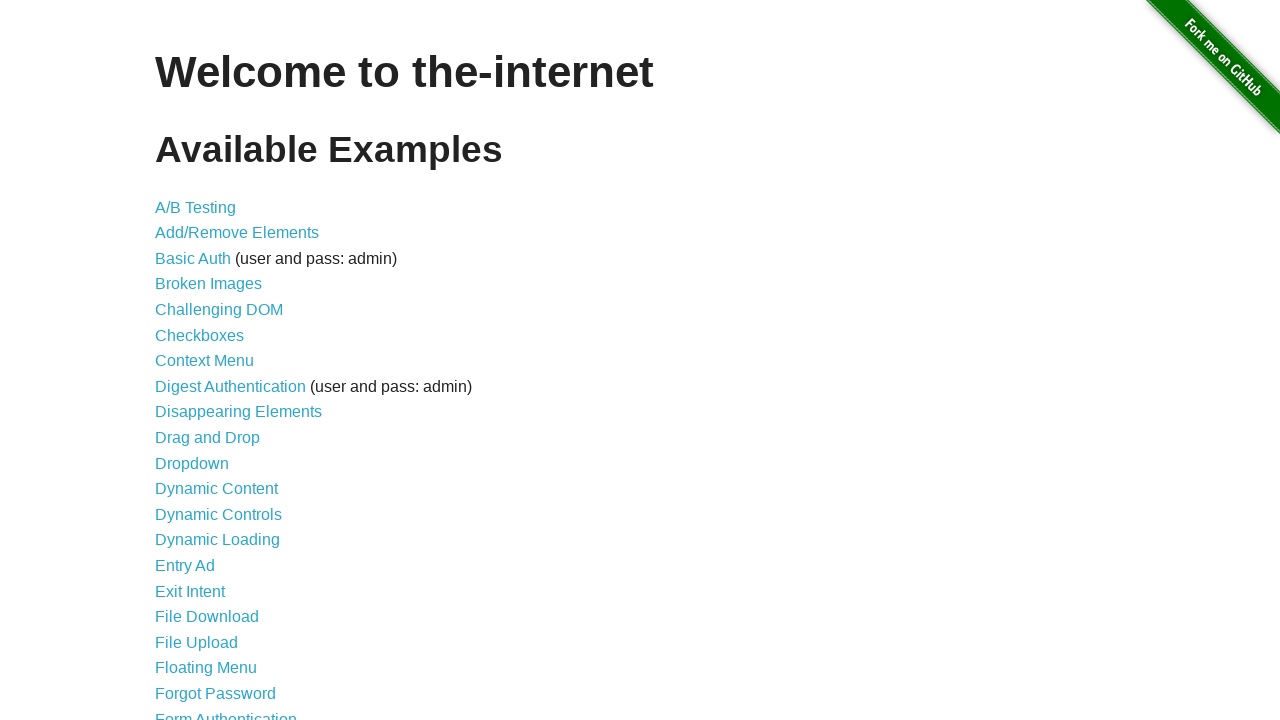

Added optimizelyOptOut cookie with value 'true' to opt out of A/B tests
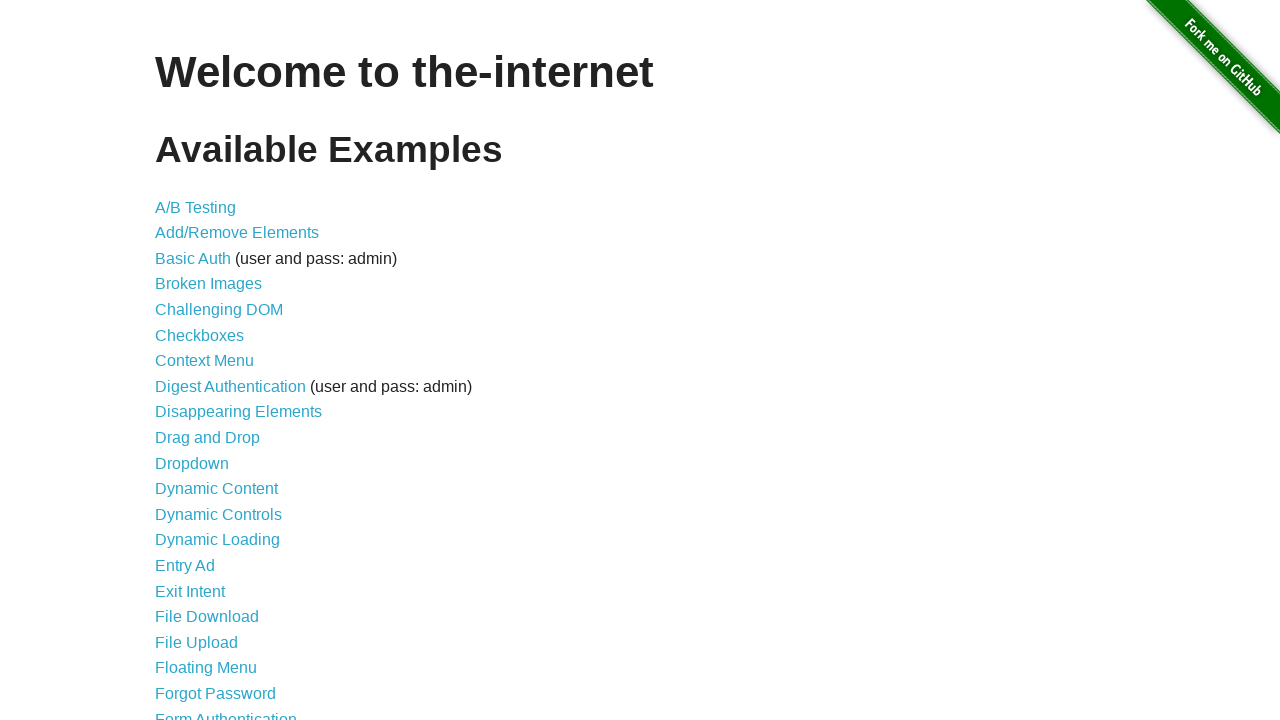

Navigated to A/B test page at /abtest
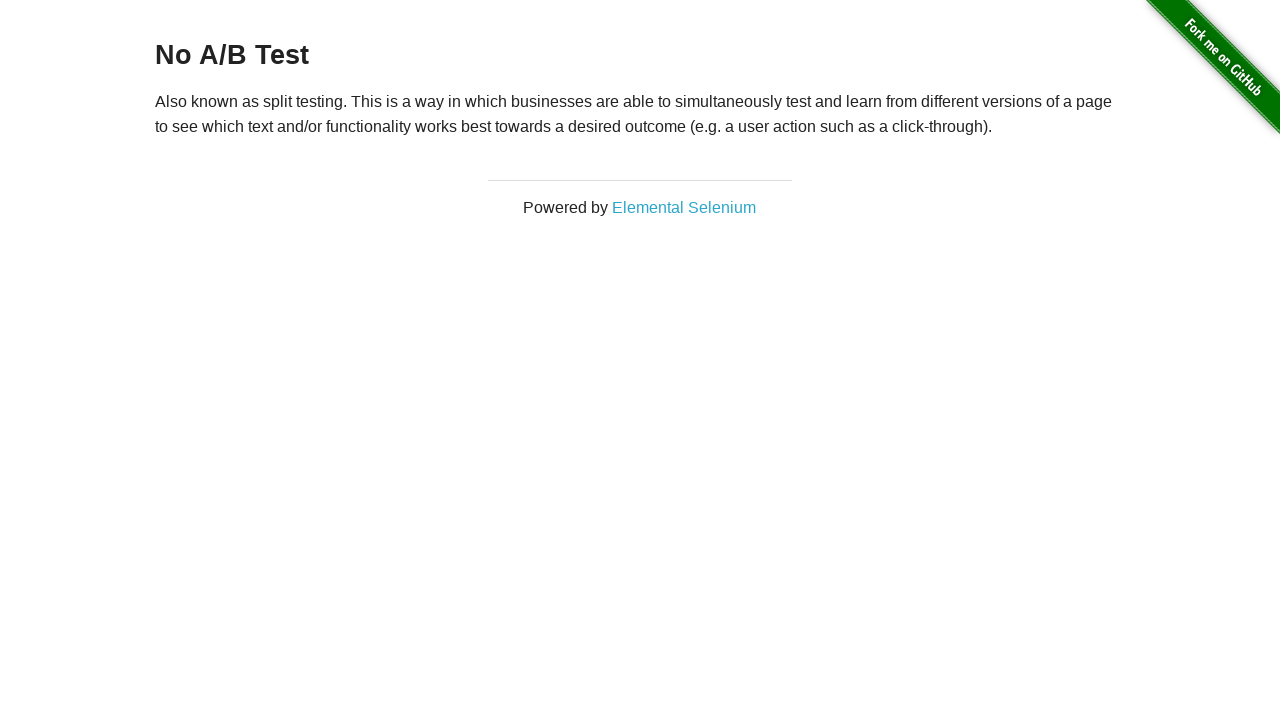

Waited for h3 heading to load
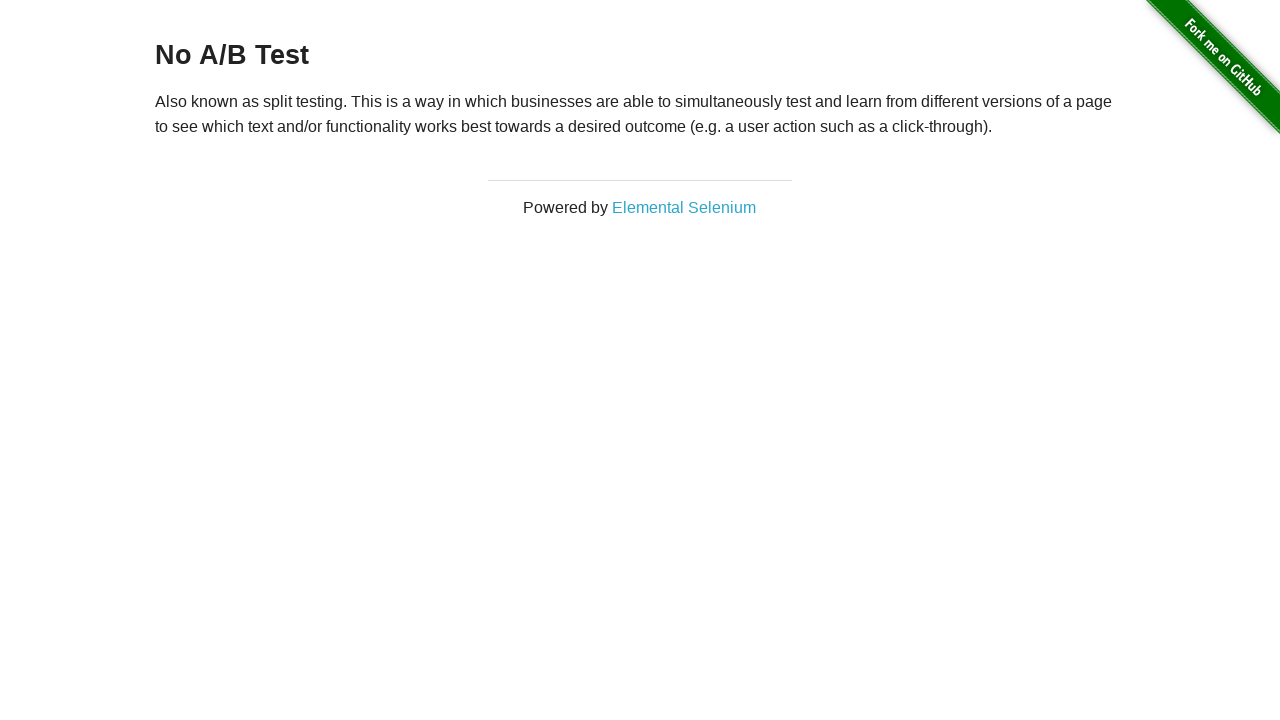

Verified h3 heading displays 'No A/B Test', confirming opt-out cookie worked
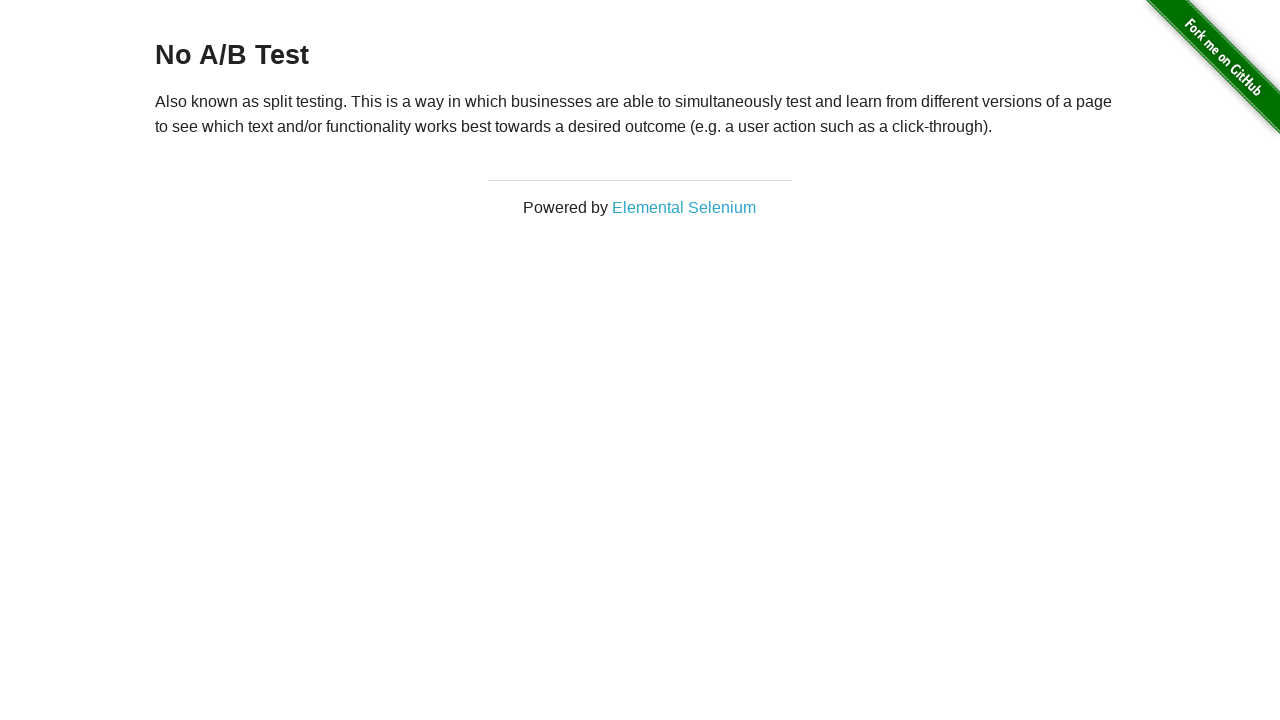

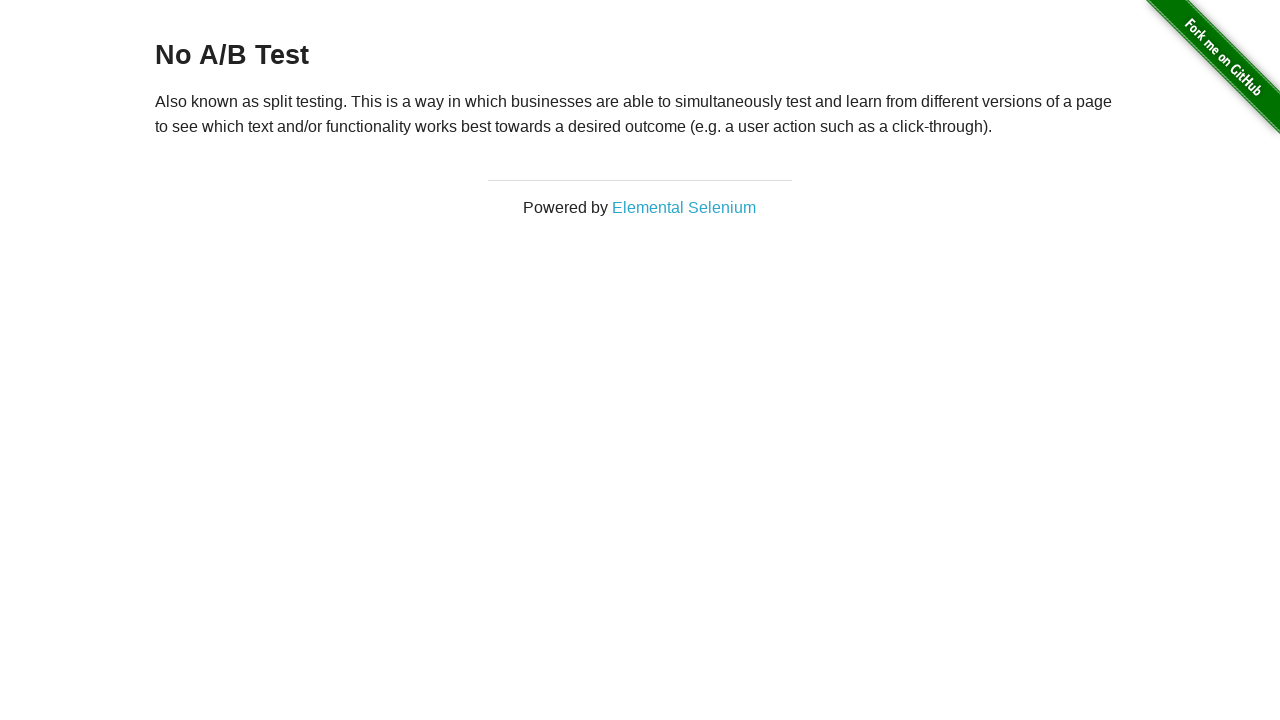